Tests e-commerce functionality by searching for products, adding an item to cart, and proceeding through the checkout flow

Starting URL: https://rahulshettyacademy.com/seleniumPractise/#/

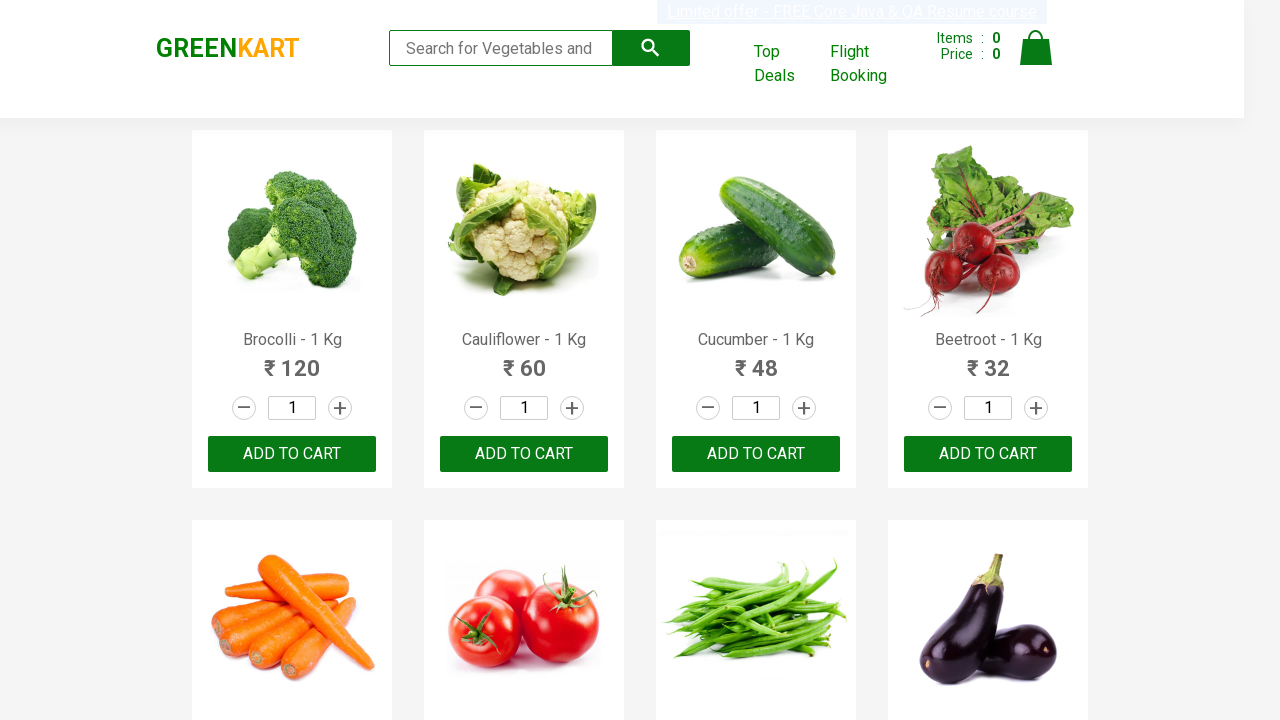

Filled search field with 'ca' to filter products on .search-keyword
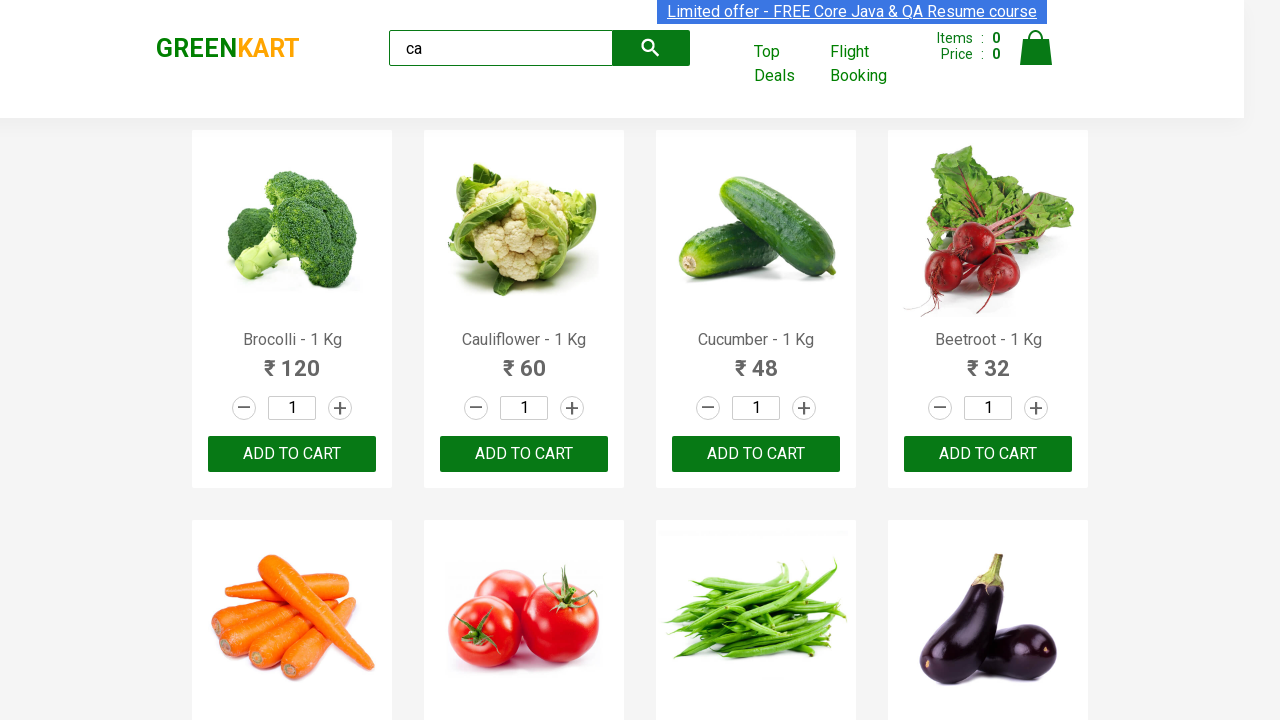

Waited for products to filter after search
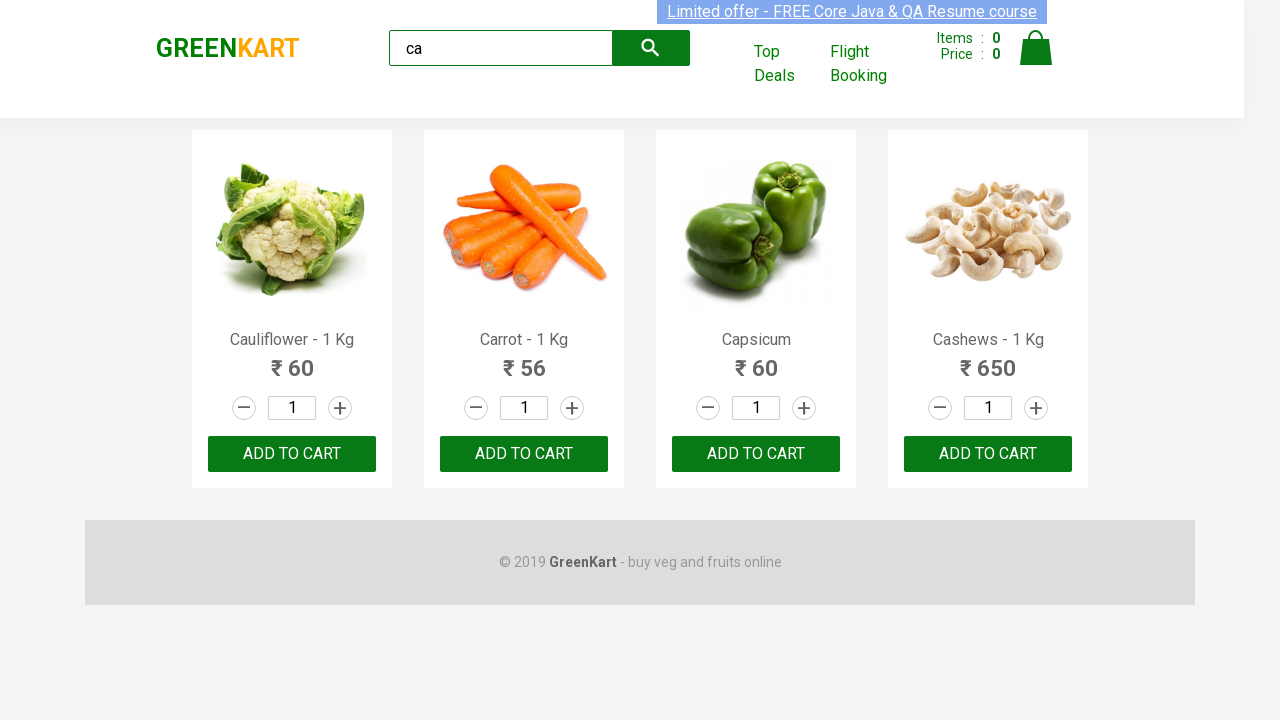

Located all product elements on page
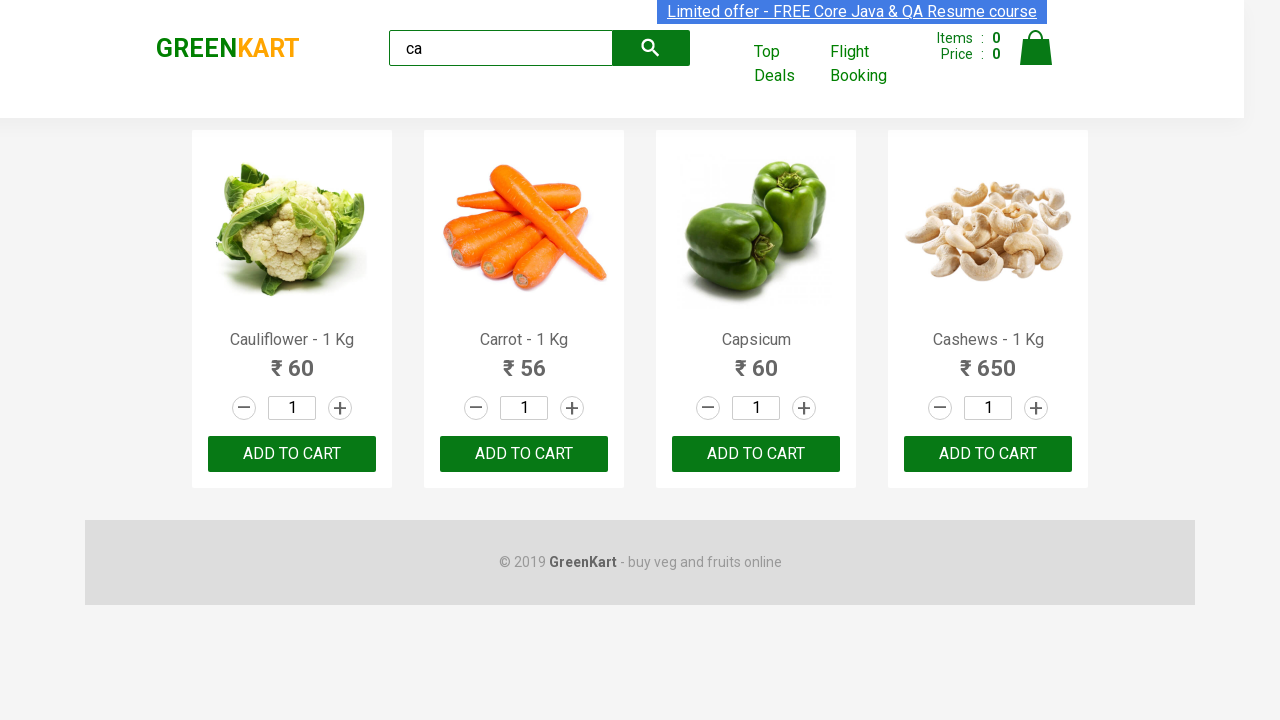

Retrieved product name: Cauliflower - 1 Kg
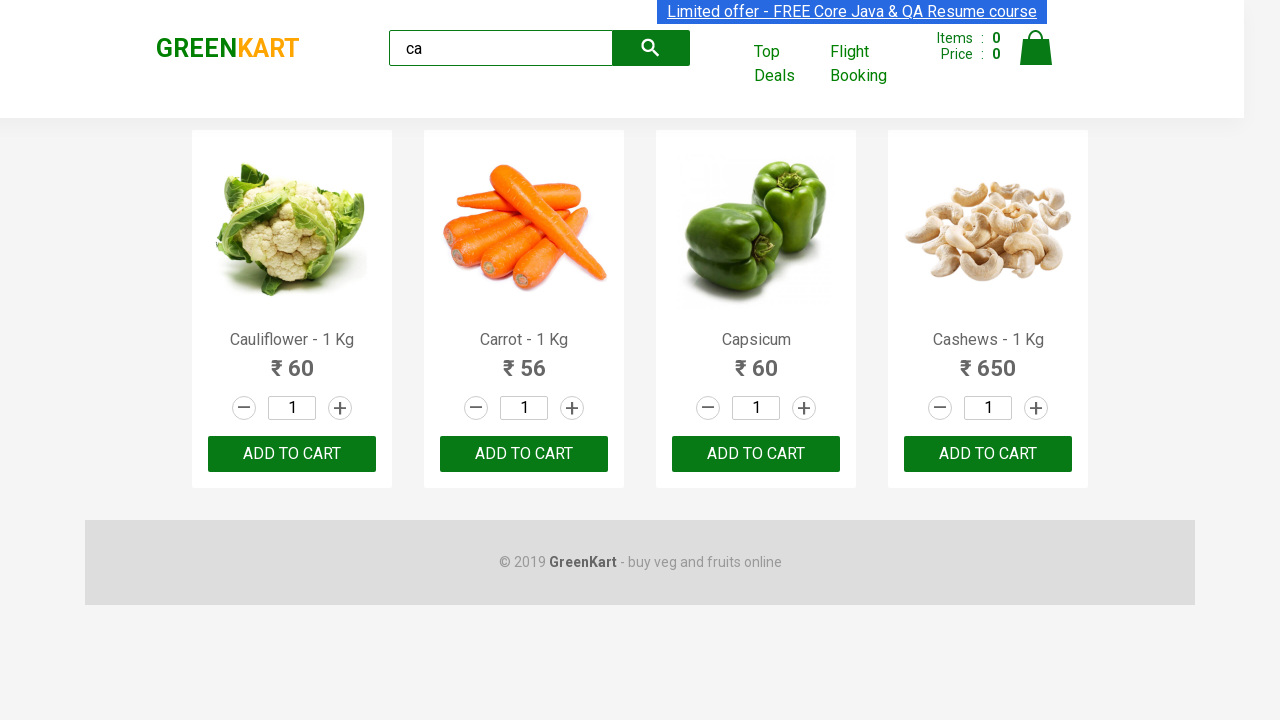

Retrieved product name: Carrot - 1 Kg
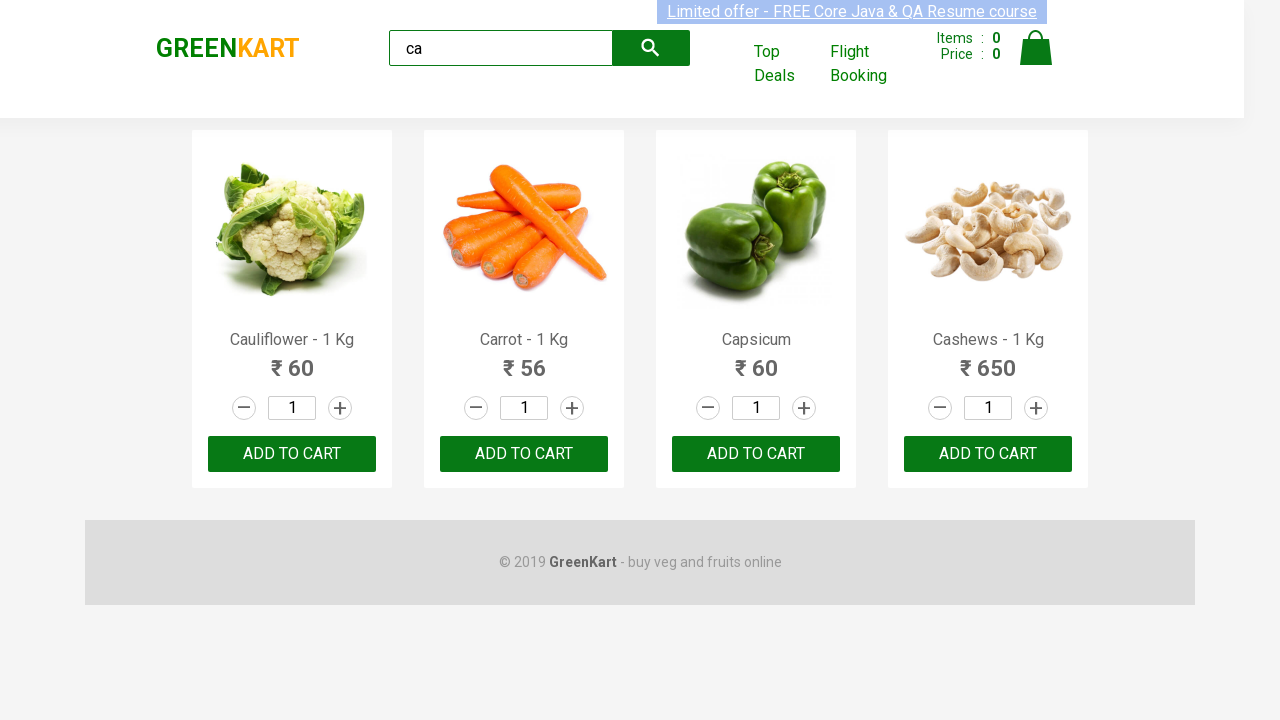

Retrieved product name: Capsicum
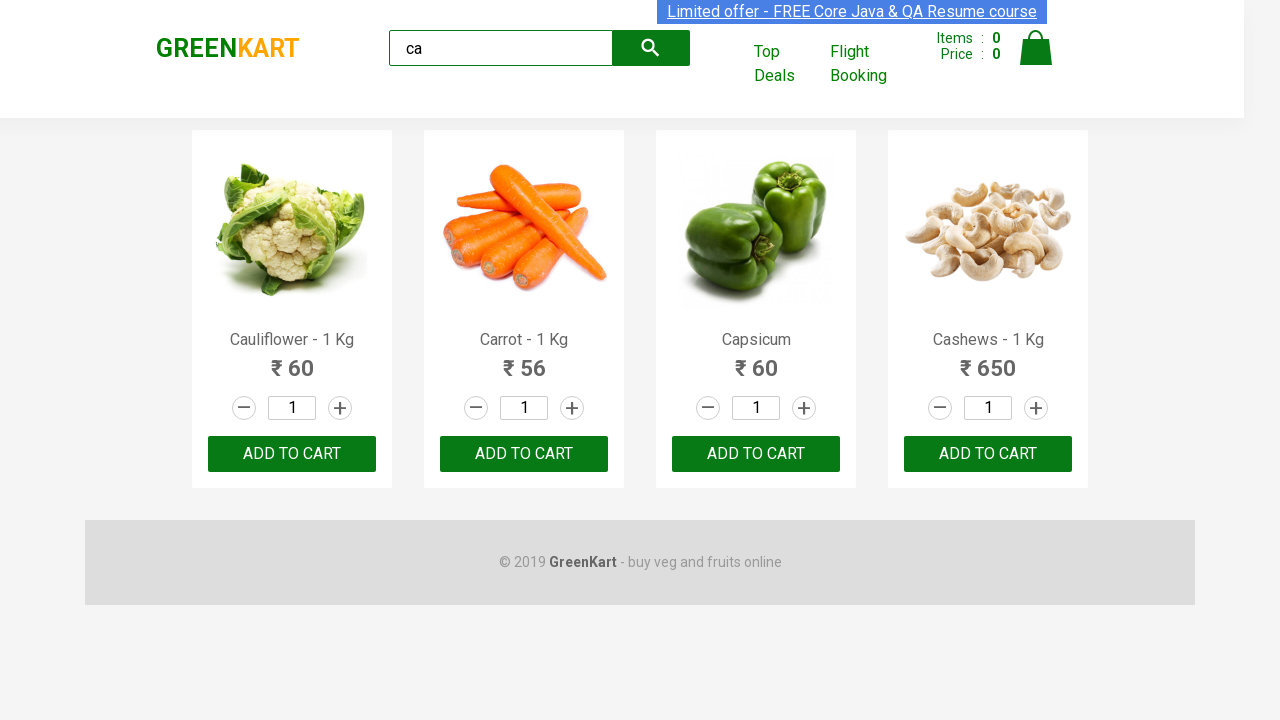

Retrieved product name: Cashews - 1 Kg
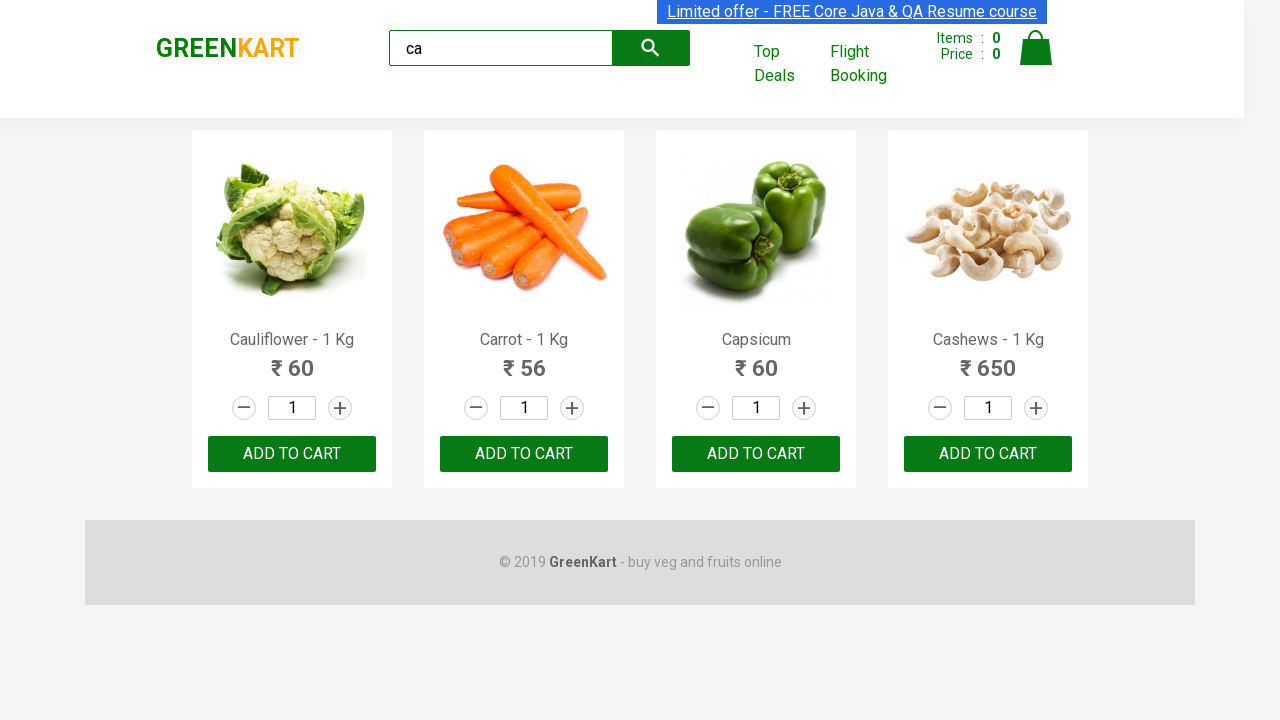

Clicked add to cart button for Cashews product at (988, 454) on .products .product >> nth=3 >> button
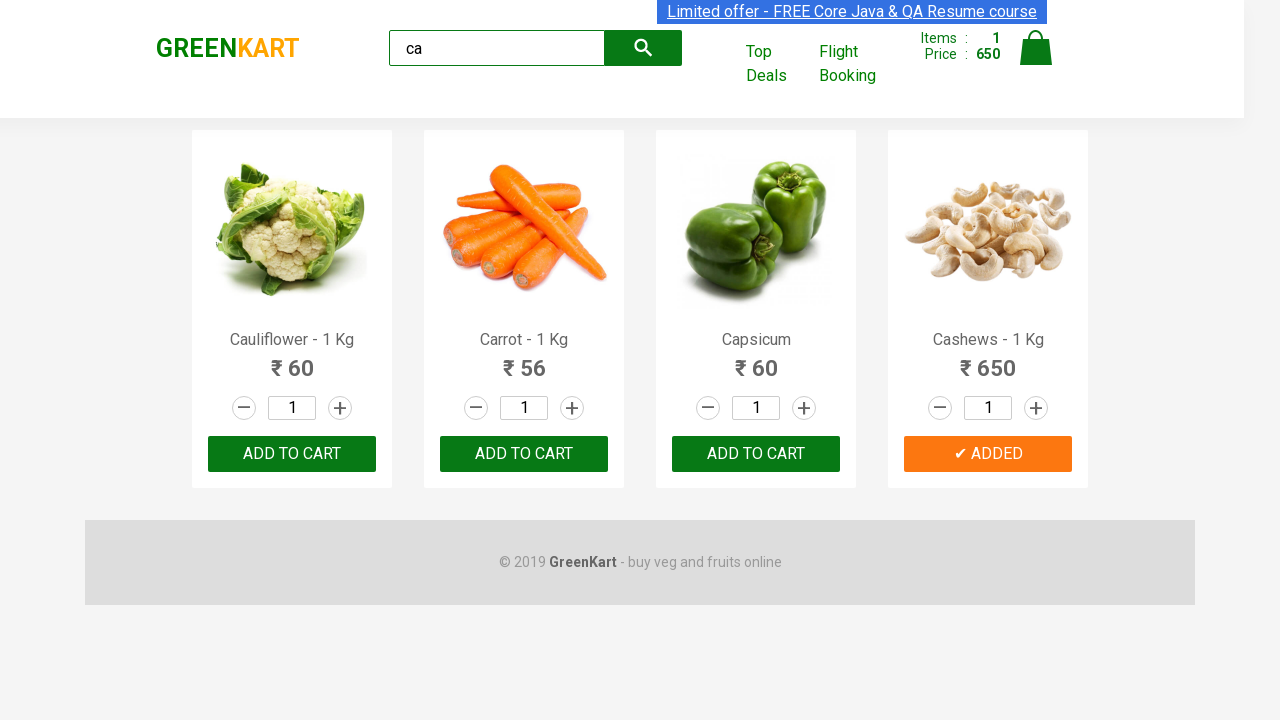

Clicked cart icon to view shopping cart at (1036, 48) on .cart-icon > img
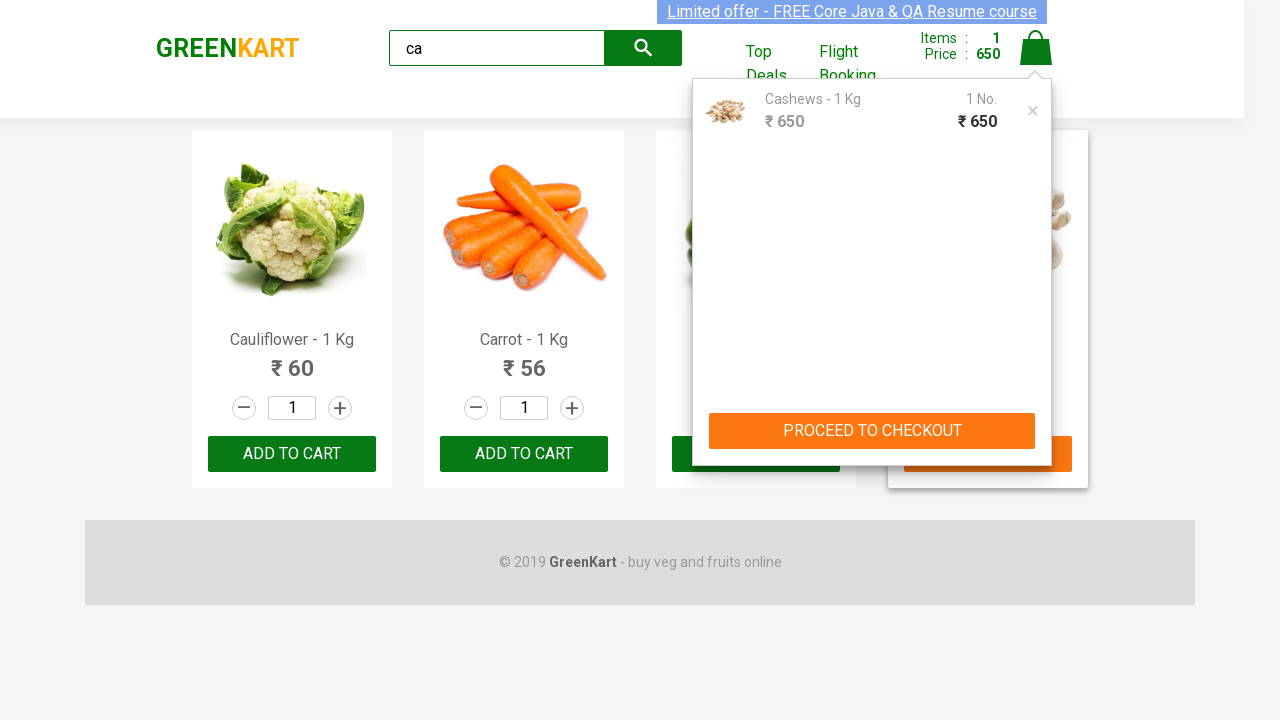

Clicked PROCEED TO CHECKOUT button at (872, 431) on text=PROCEED TO CHECKOUT
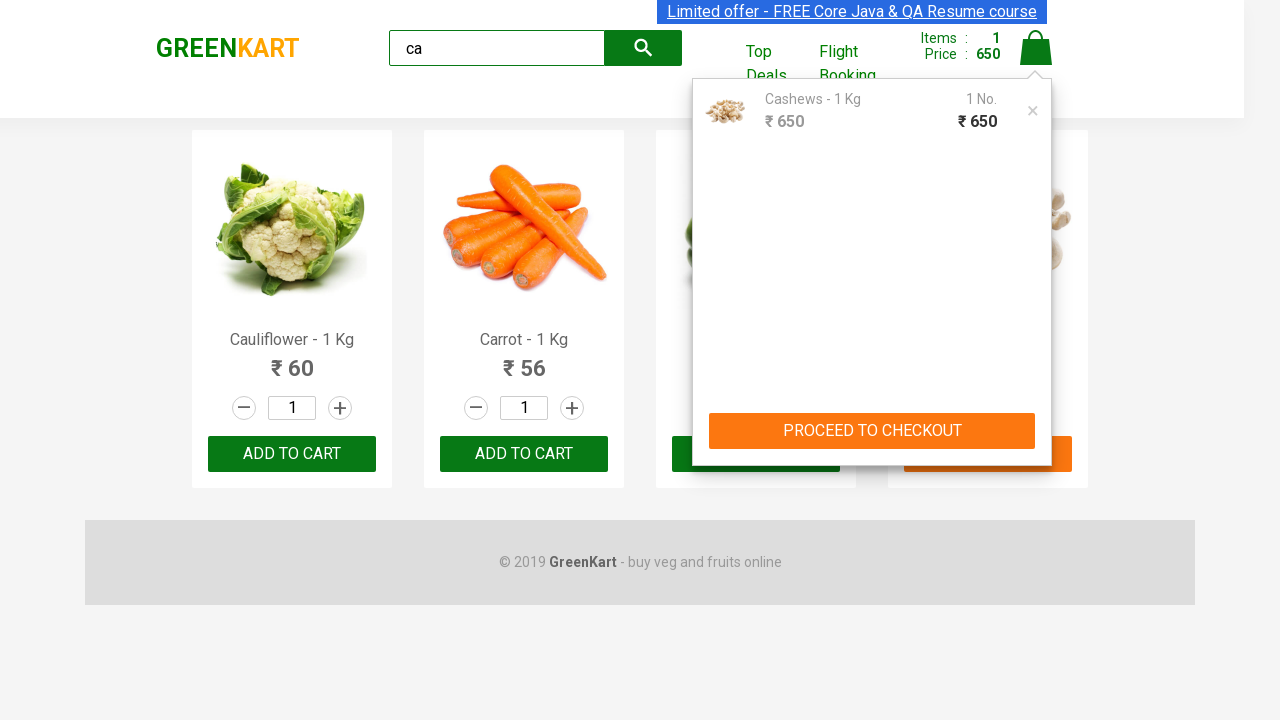

Clicked Place Order button to complete purchase at (1036, 420) on text=Place Order
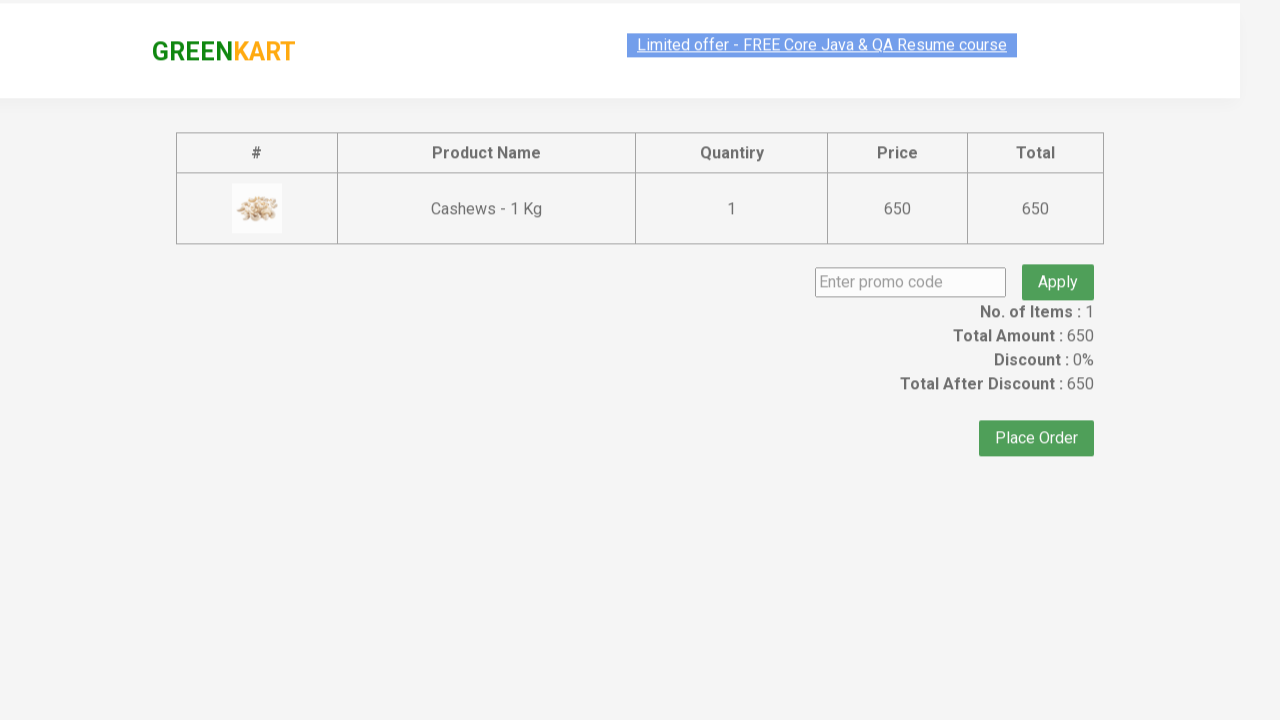

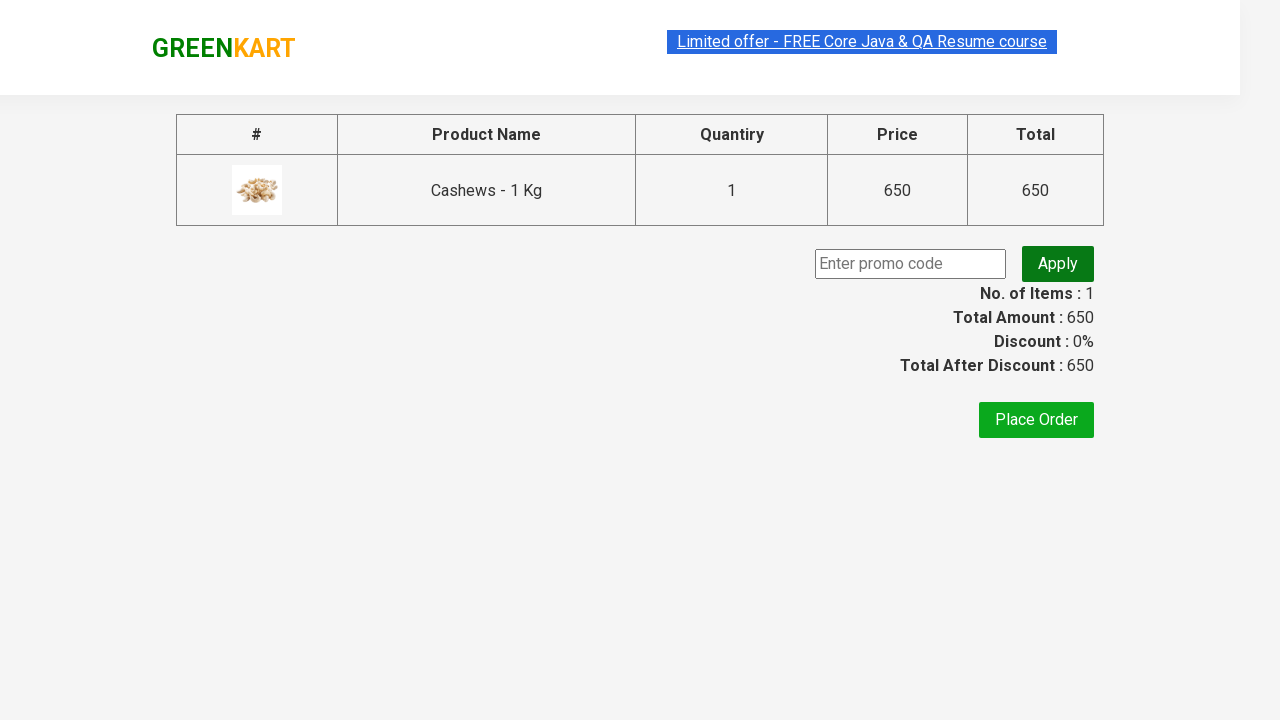